Tests URL structure for both Chinese and English pages to ensure SEO best practices are followed.

Starting URL: https://ai-toolbox-pro.vercel.app/zh

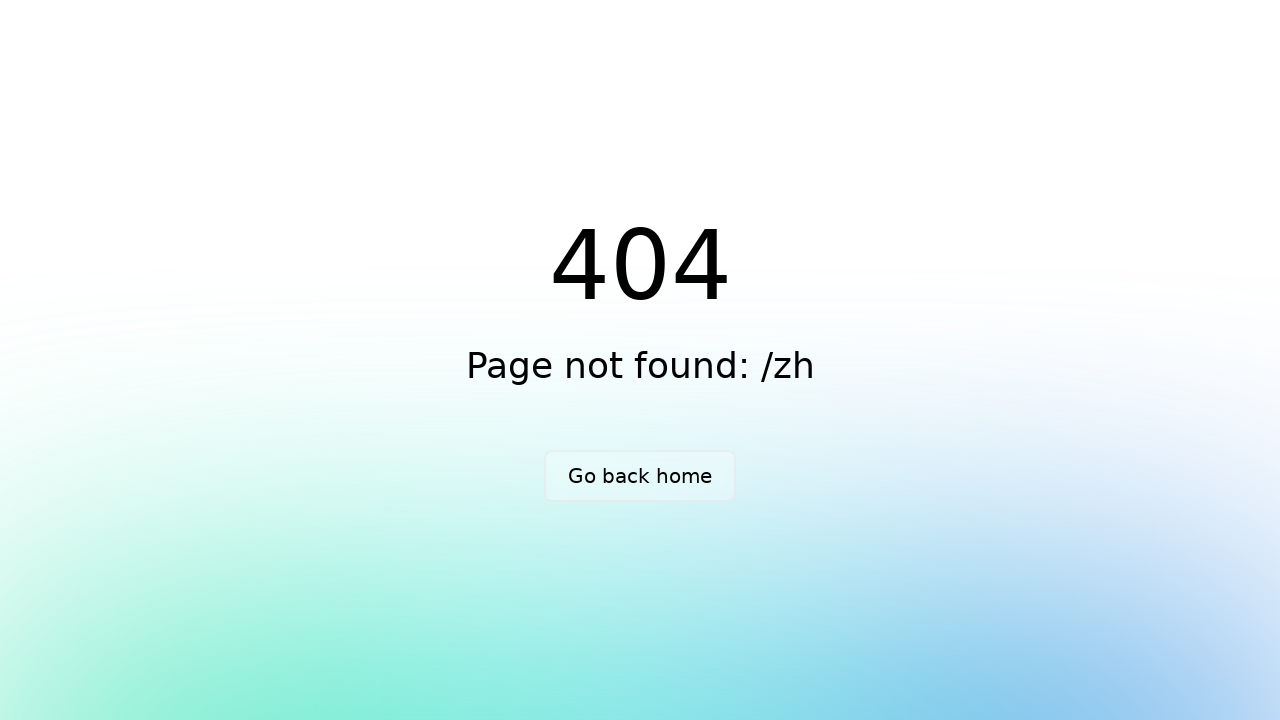

Waited for initial page to load (networkidle)
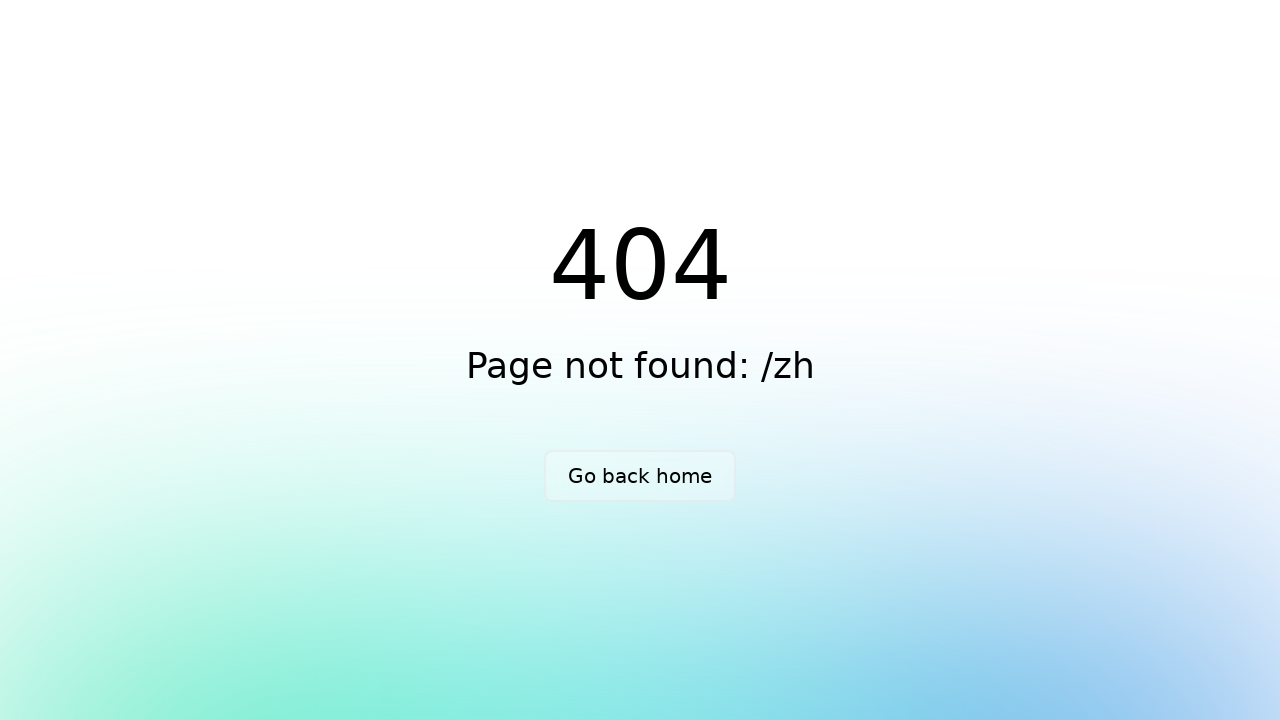

Verified page has a non-empty title
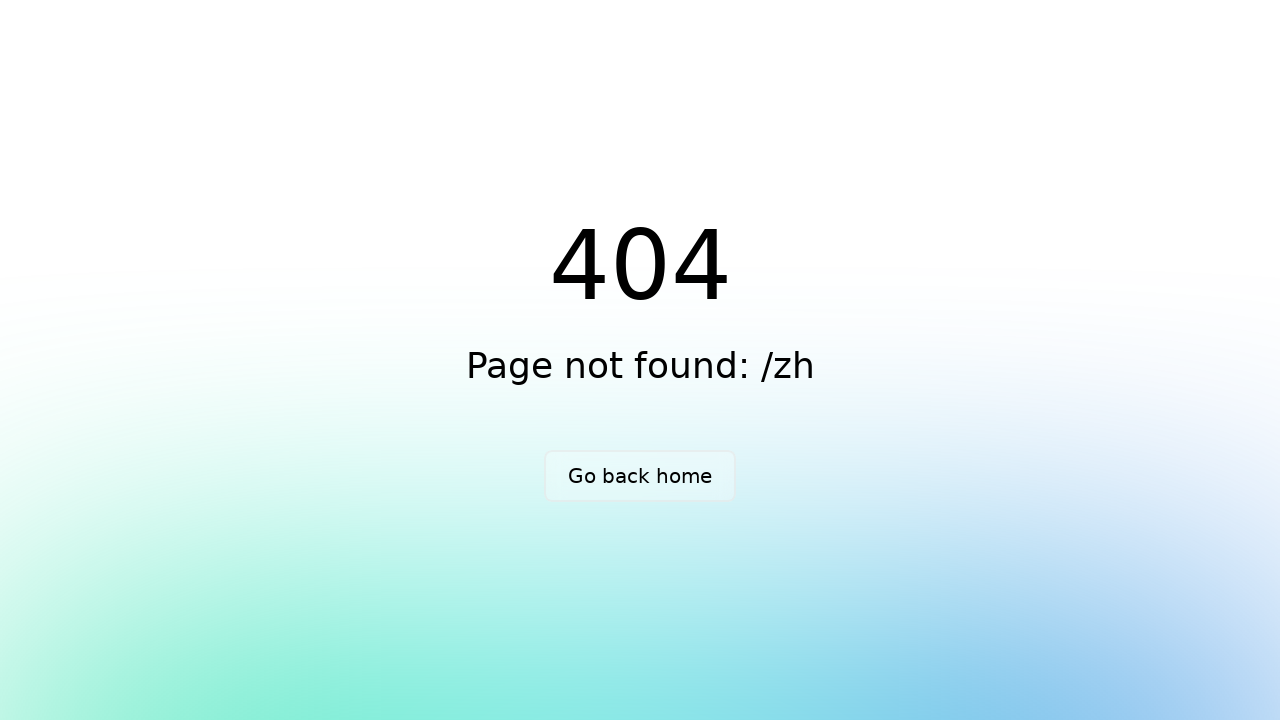

Navigated to Chinese tools page (/zh/tools)
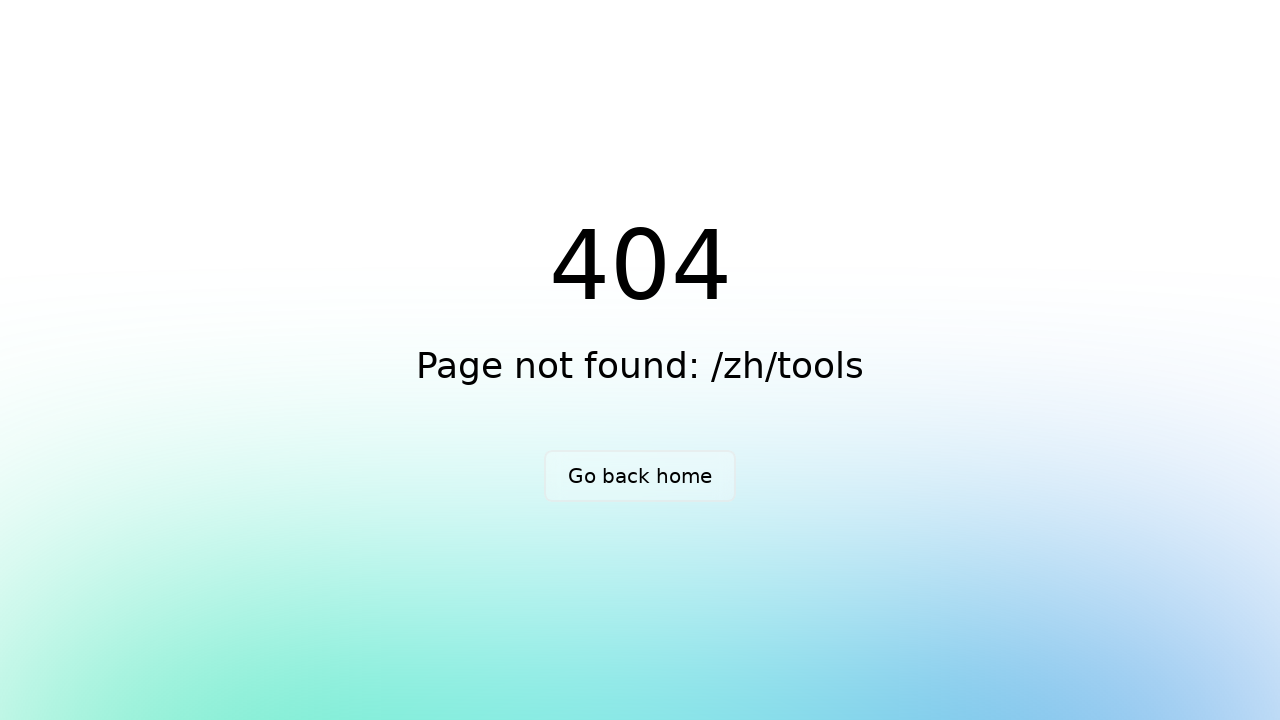

Waited for Chinese tools page to load (networkidle)
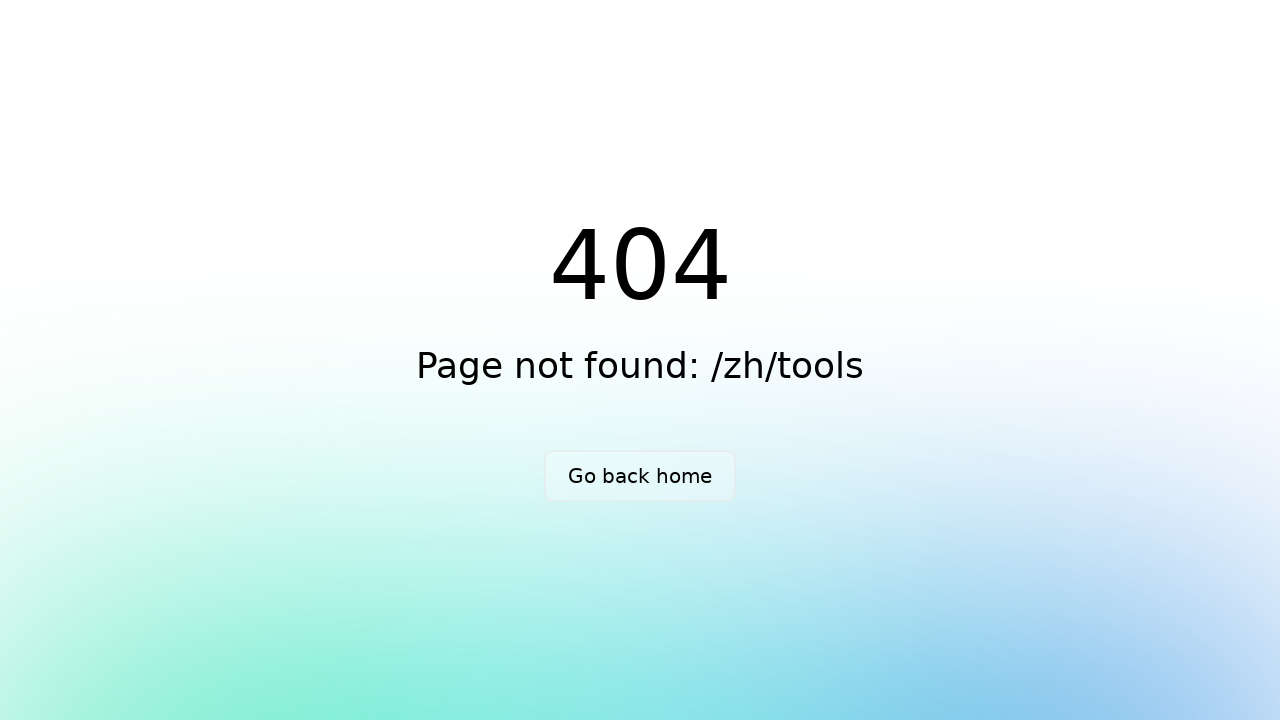

Verified Chinese tools page has a non-empty title
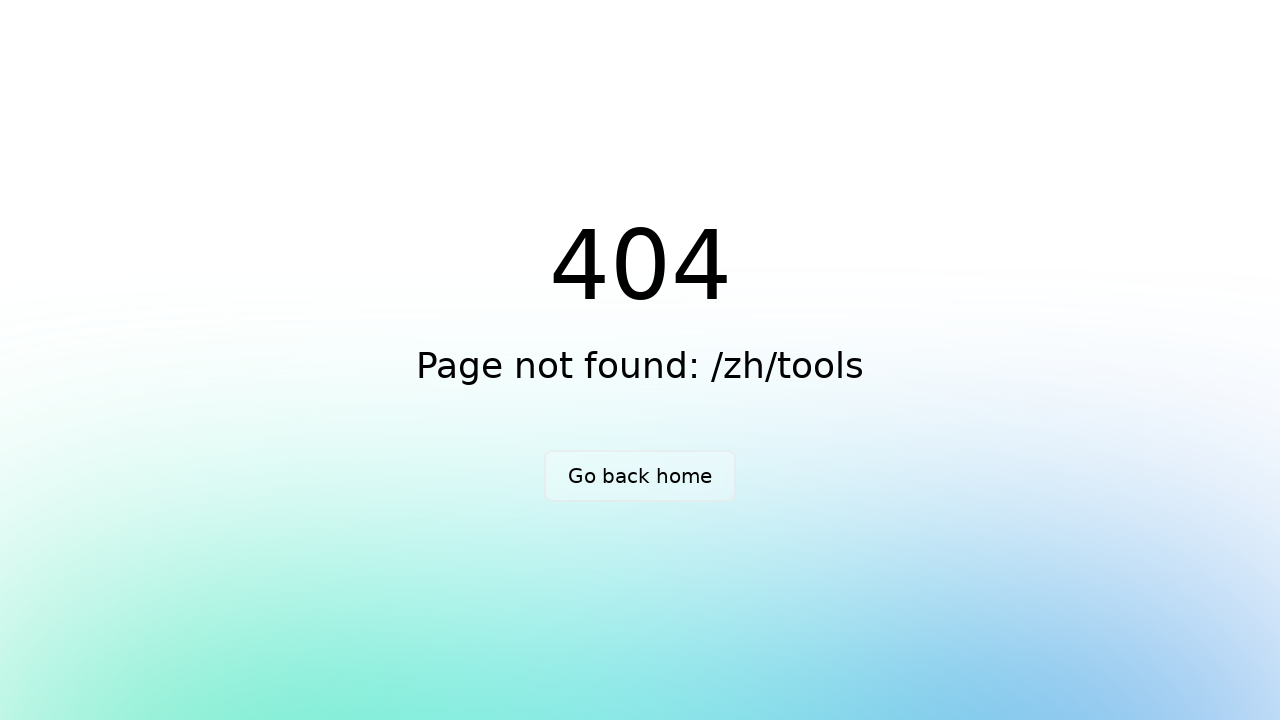

Navigated to Chinese json-formatter tool (/zh/tools/json-formatter)
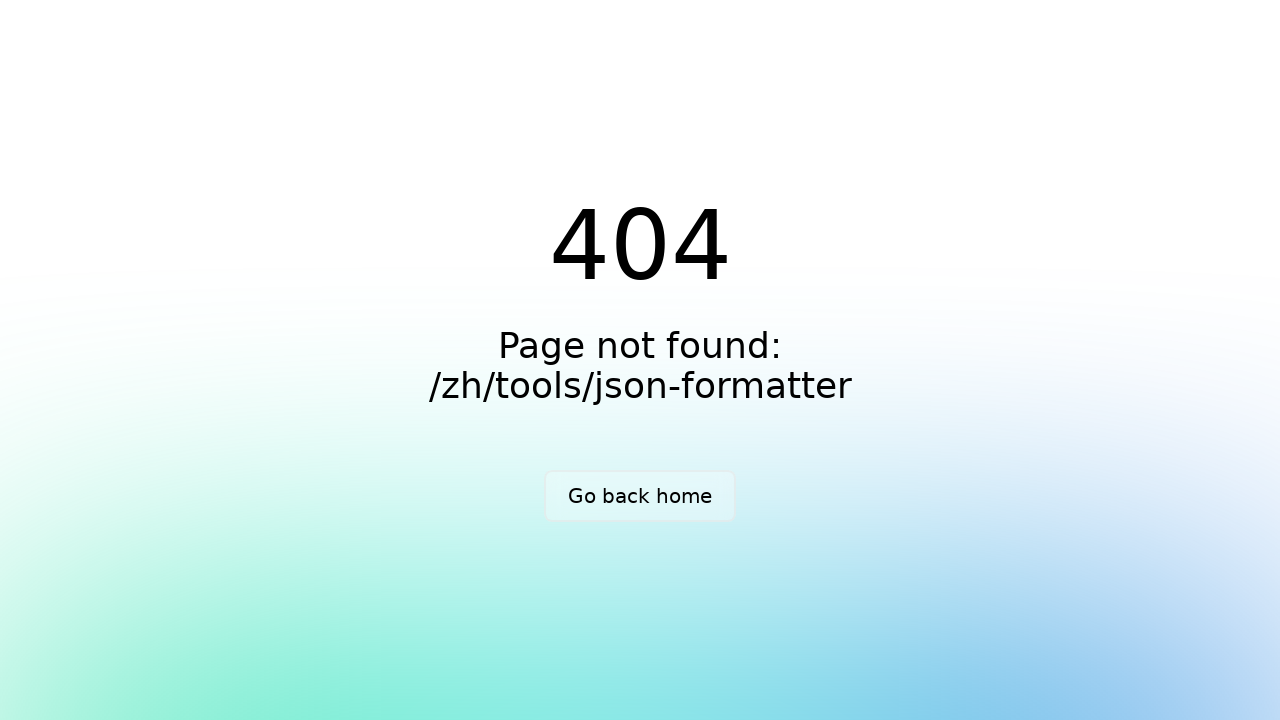

Waited for Chinese json-formatter page to load (networkidle)
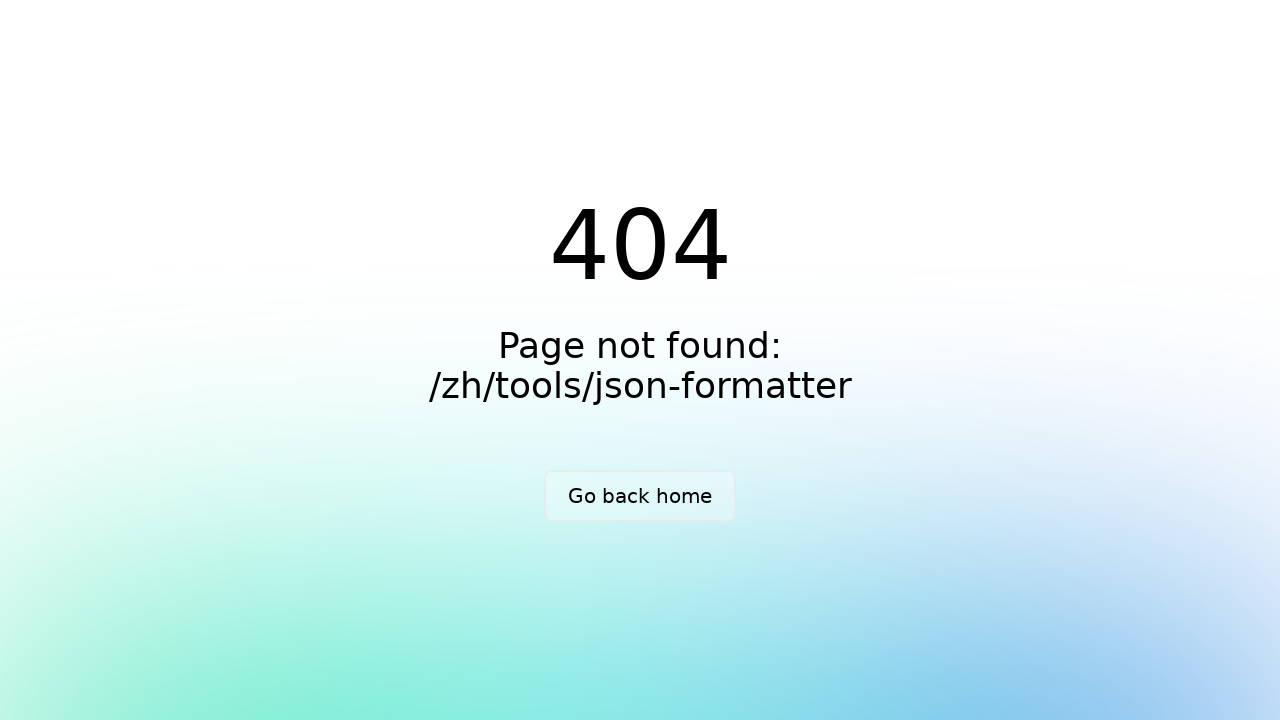

Verified Chinese json-formatter page has a non-empty title
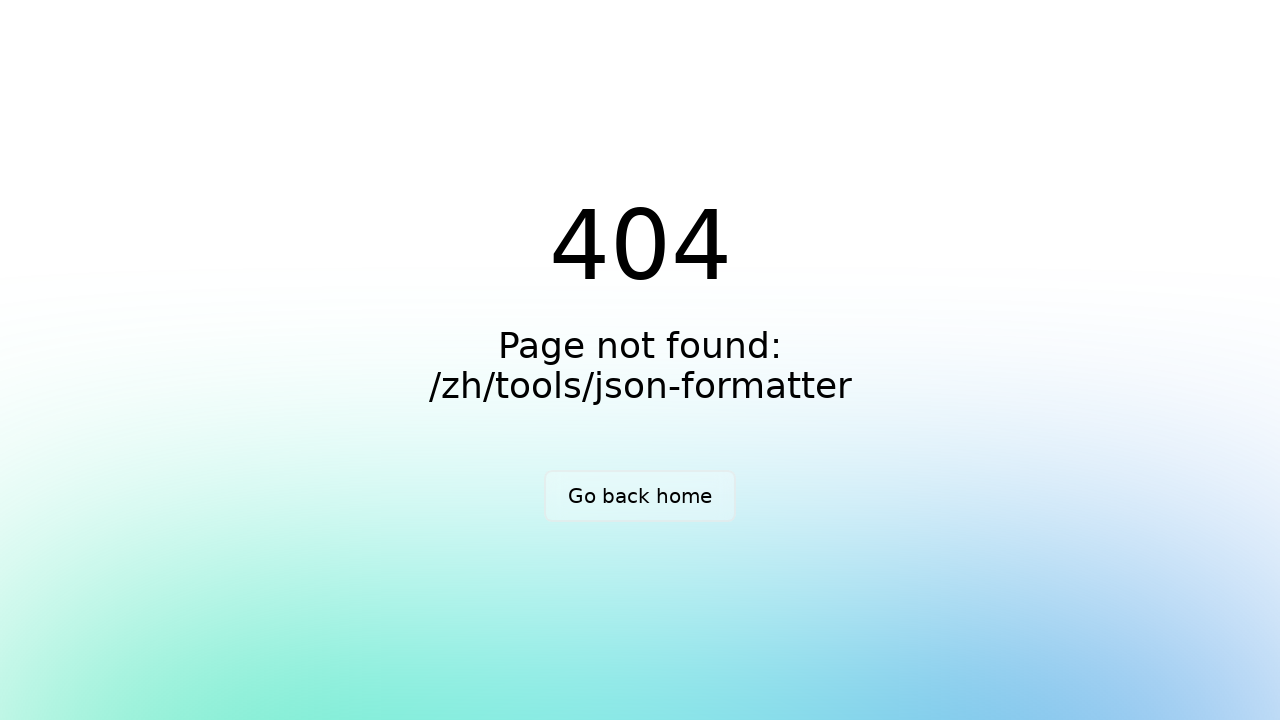

Navigated to English home page (/en)
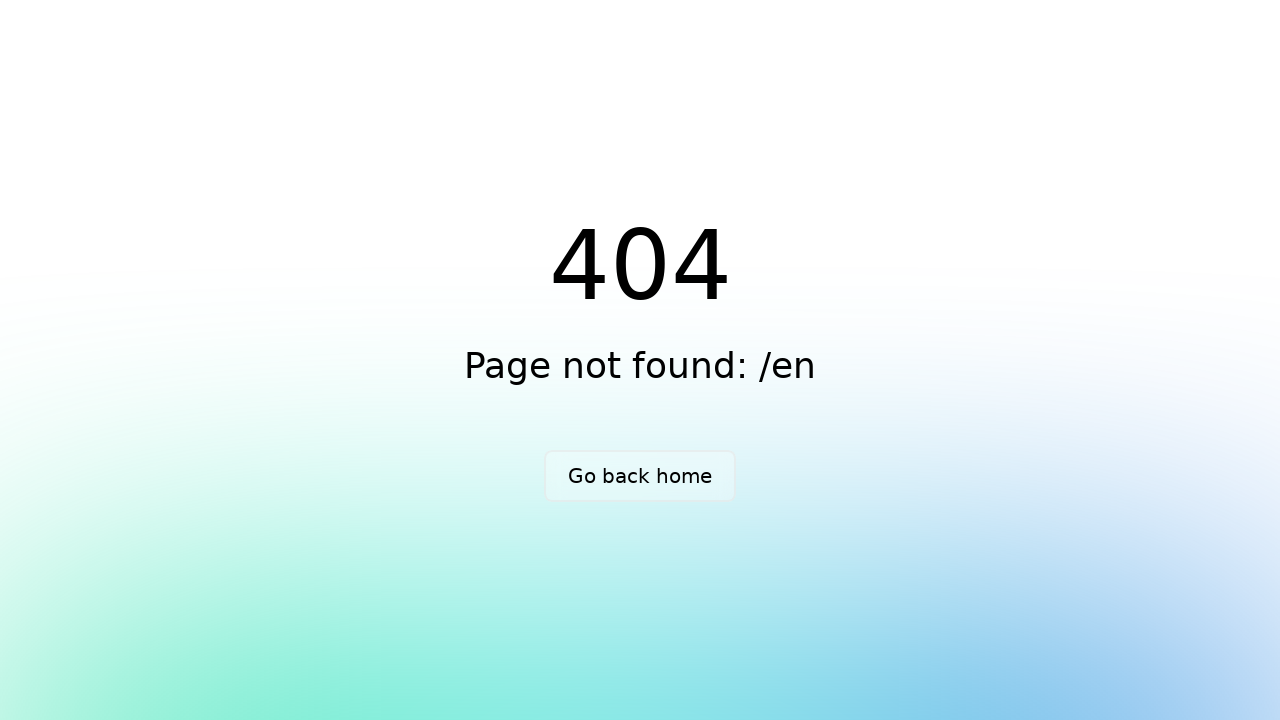

Waited for English home page to load (networkidle)
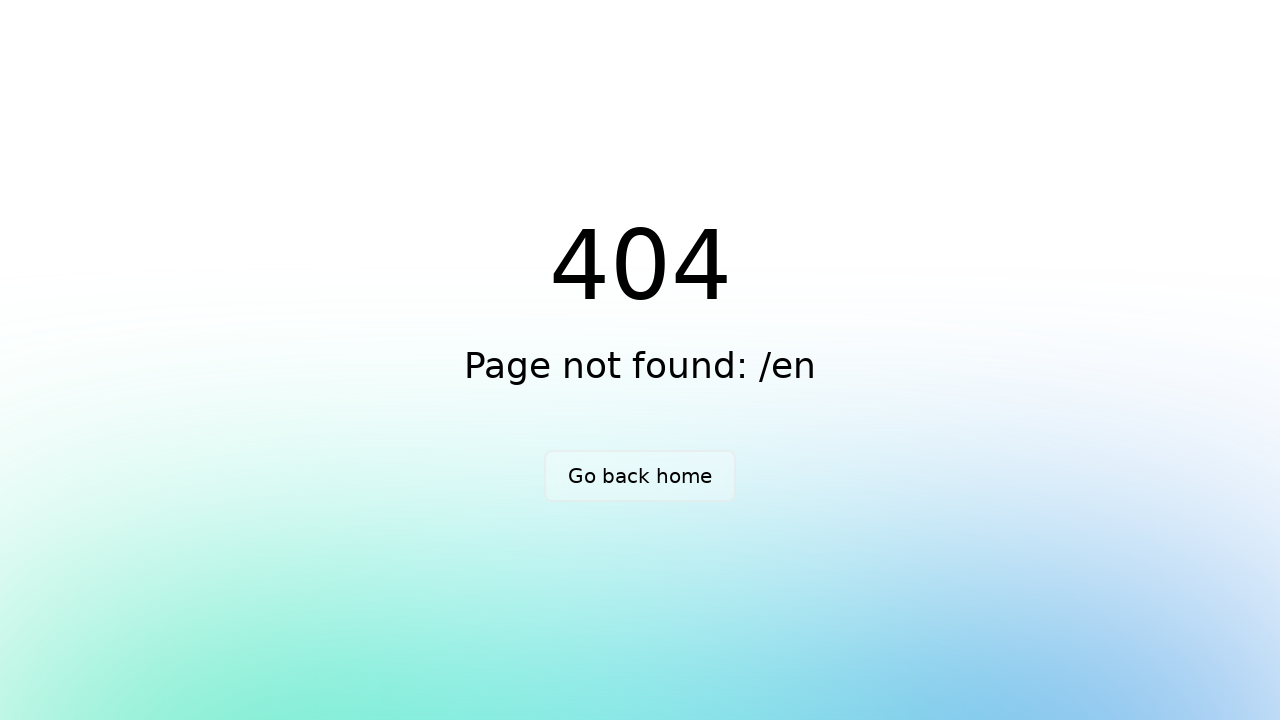

Verified English home page has a non-empty title
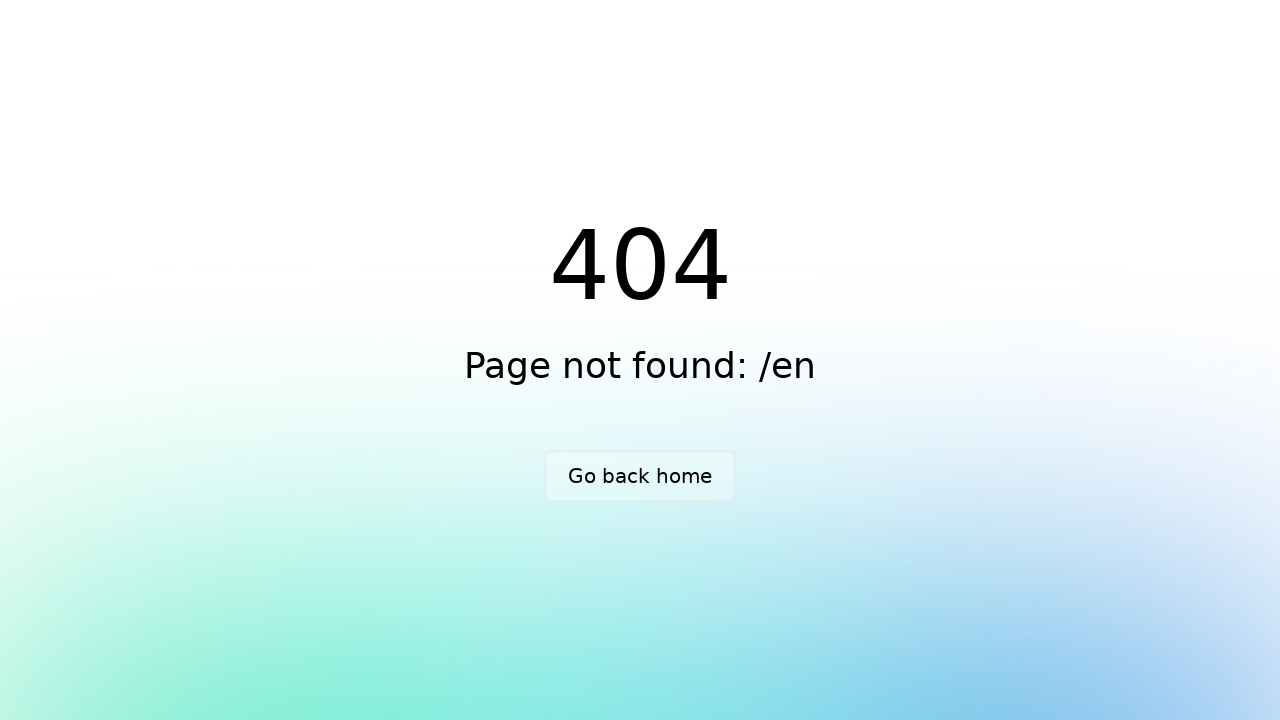

Navigated to English tools page (/en/tools)
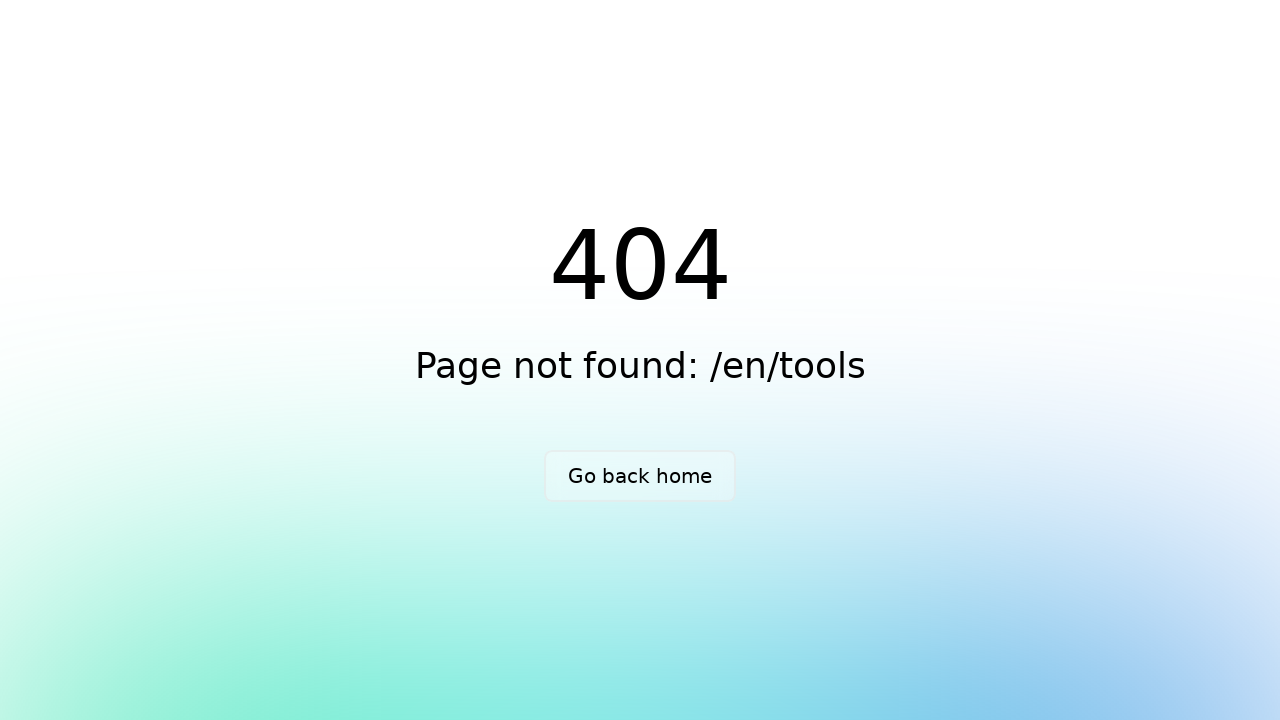

Waited for English tools page to load (networkidle)
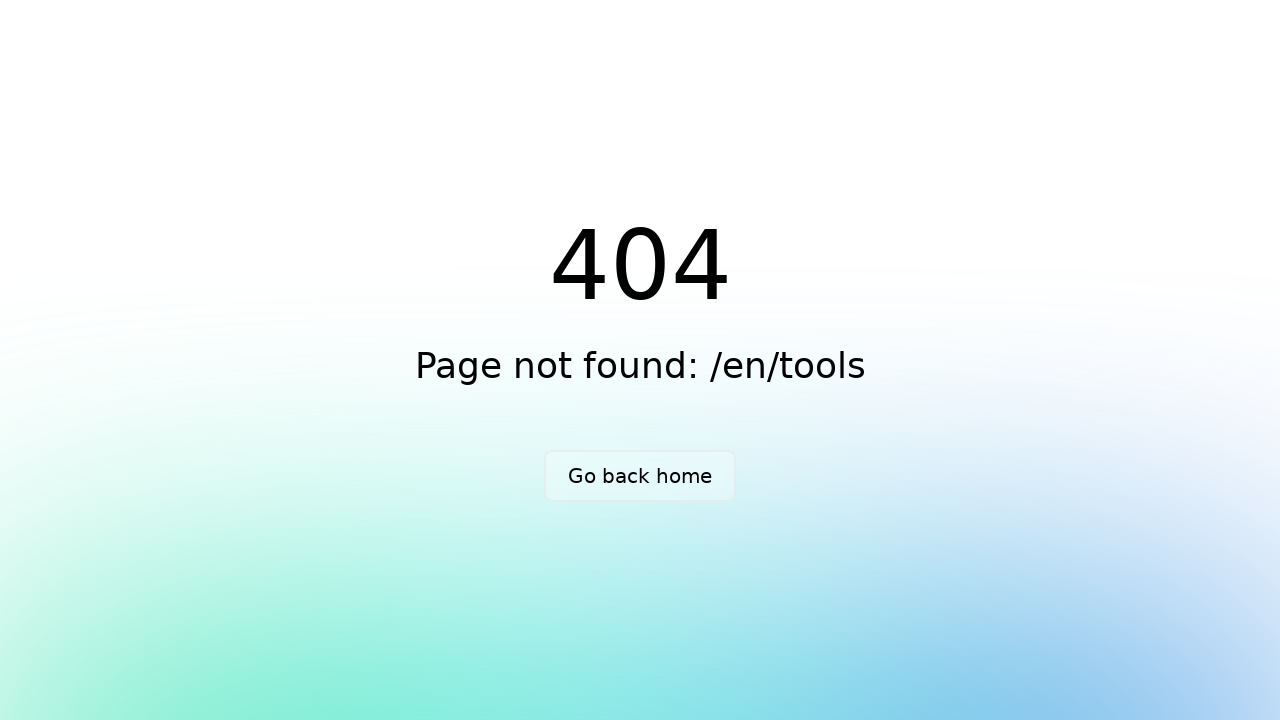

Verified English tools page has a non-empty title
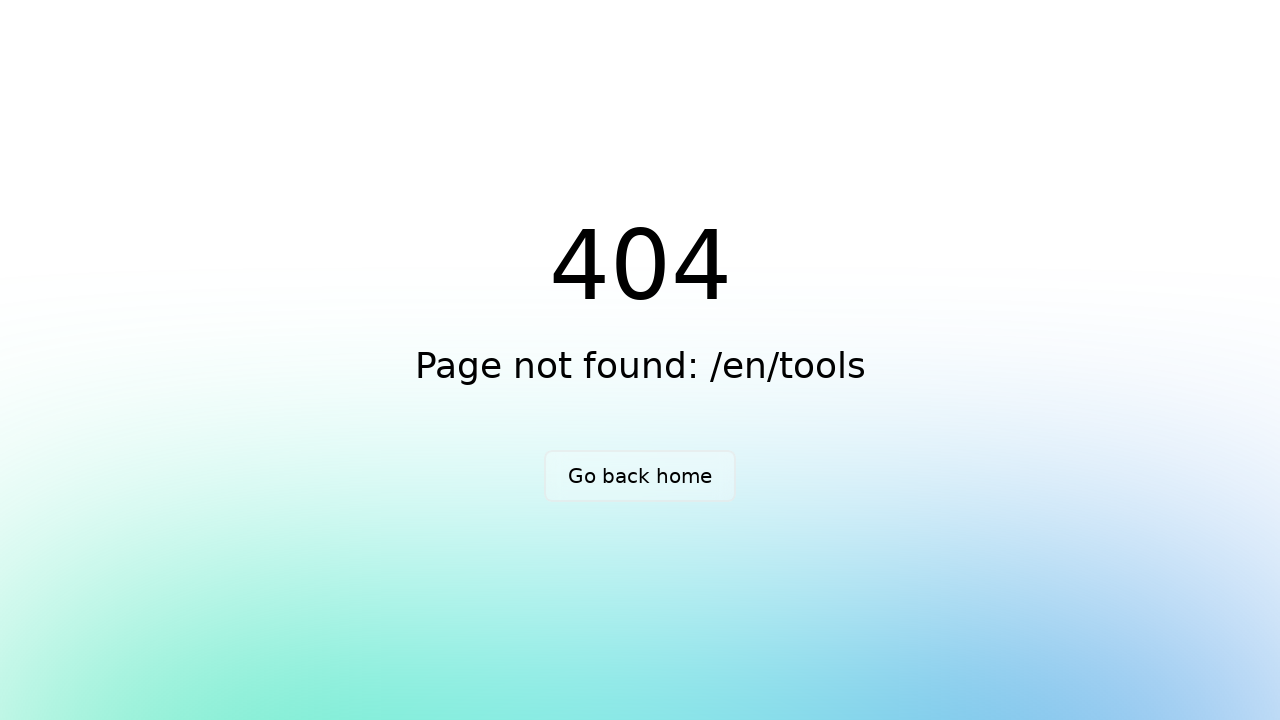

Navigated to English json-formatter tool (/en/tools/json-formatter)
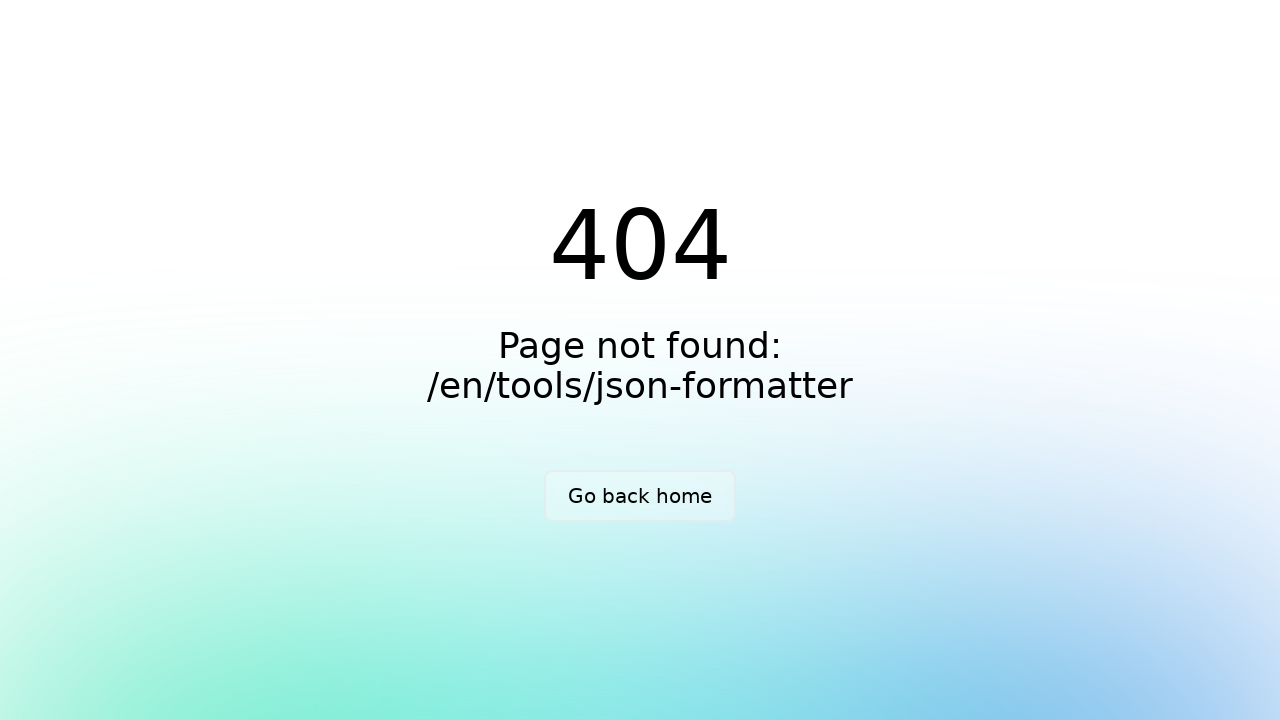

Waited for English json-formatter page to load (networkidle)
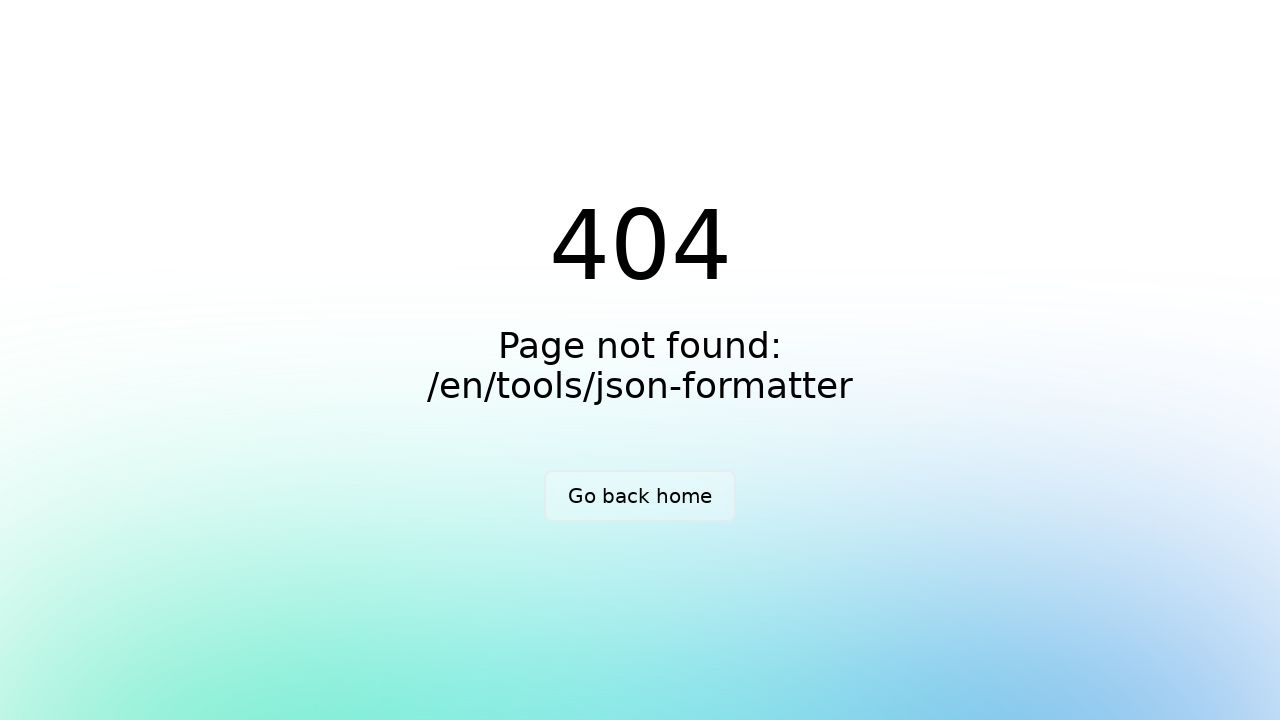

Verified English json-formatter page has a non-empty title
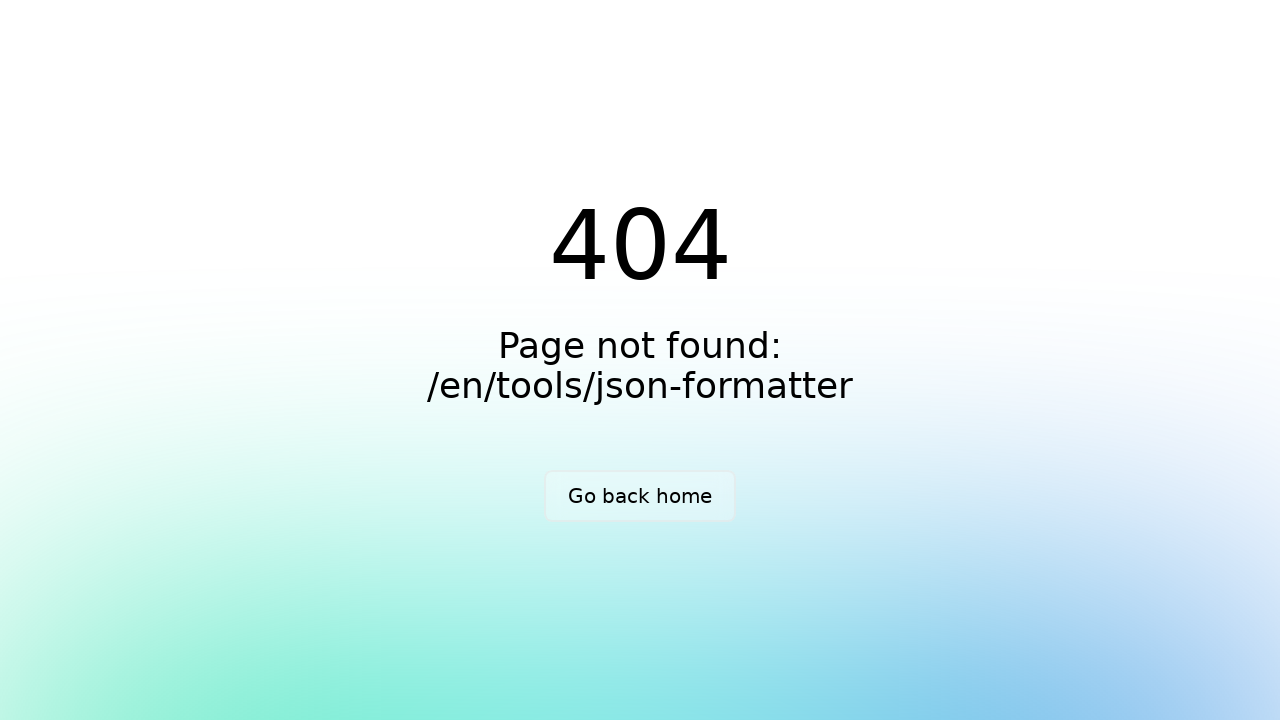

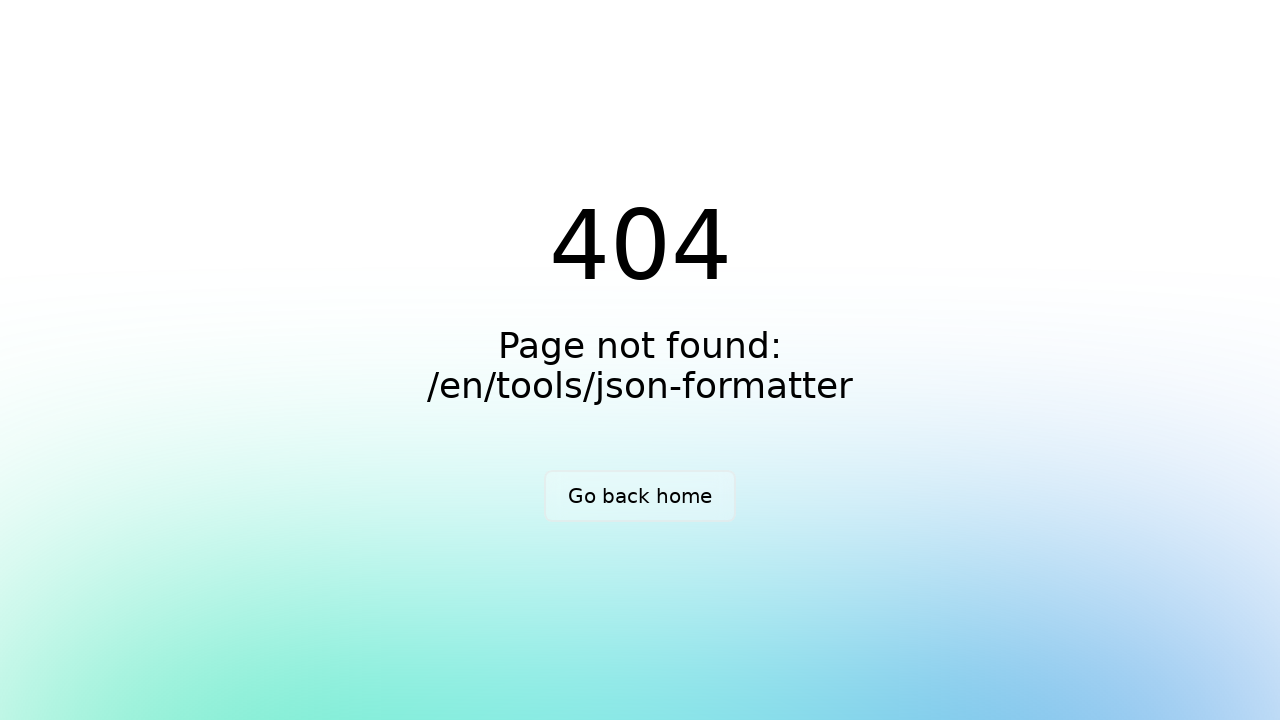